Tests zodiac compatibility page navigation by visiting multiple Aries compatibility pages (Aries-Aries and Aries-Taurus) and verifying the compatibility content loads correctly.

Starting URL: https://www.astrology-zodiac-signs.com/compatibility/aries-aries/

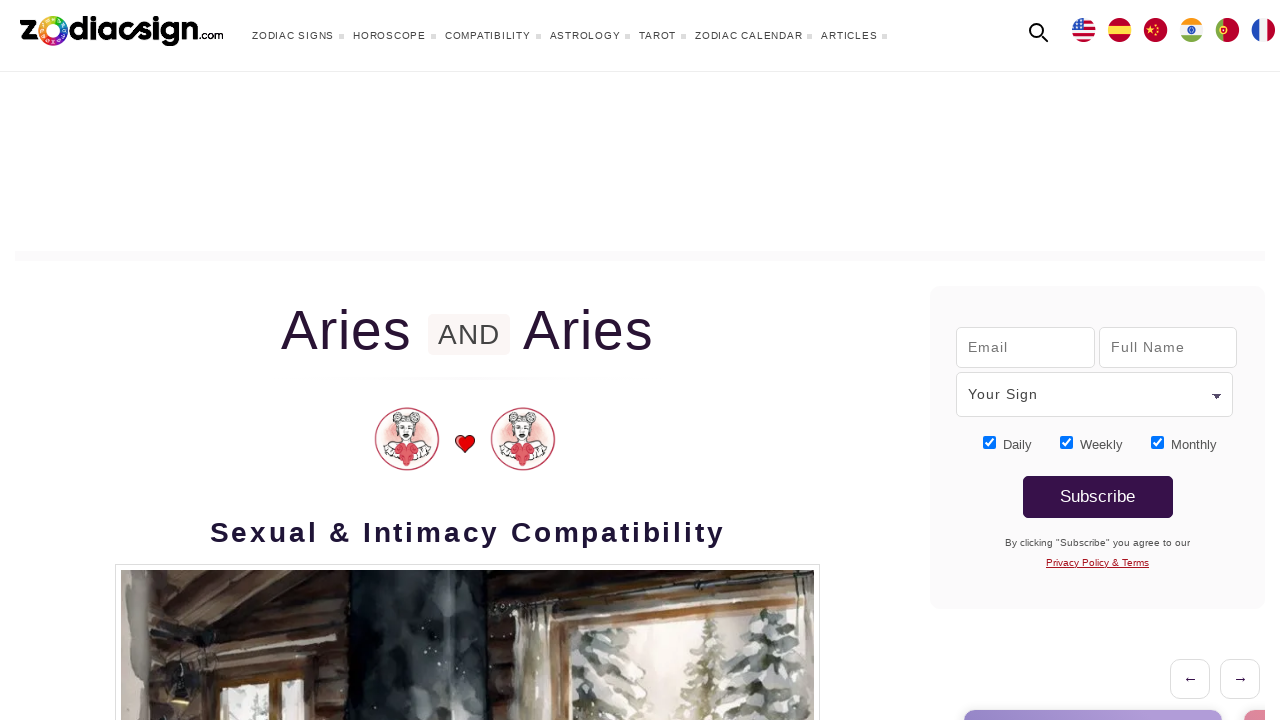

Navigated to Aries-Aries compatibility page
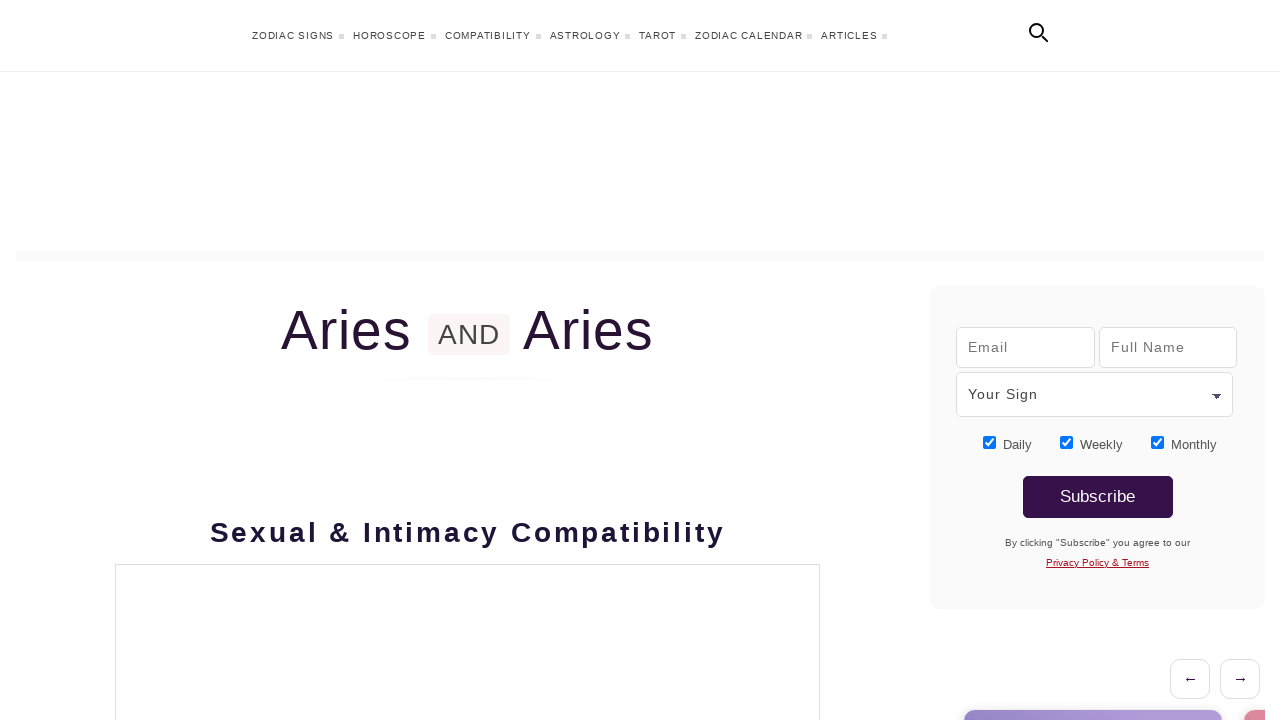

Compatibility heading loaded for Aries-Aries
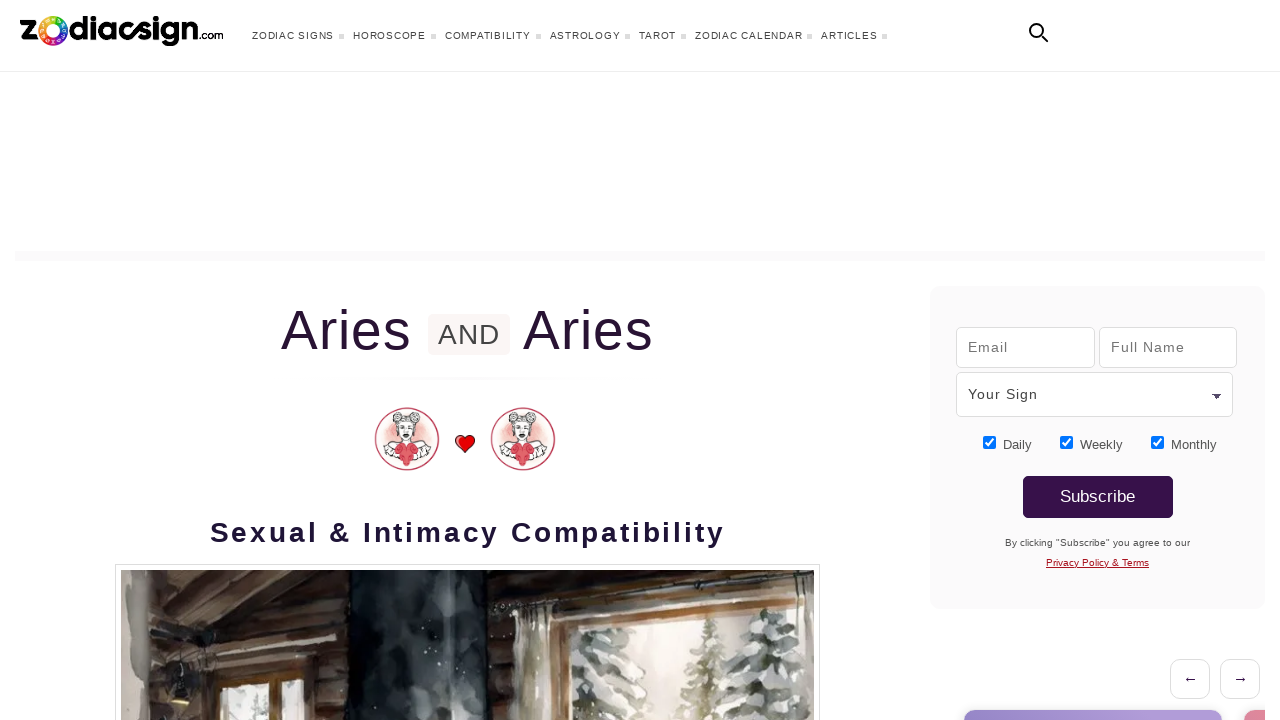

Navigated to Aries-Taurus compatibility page
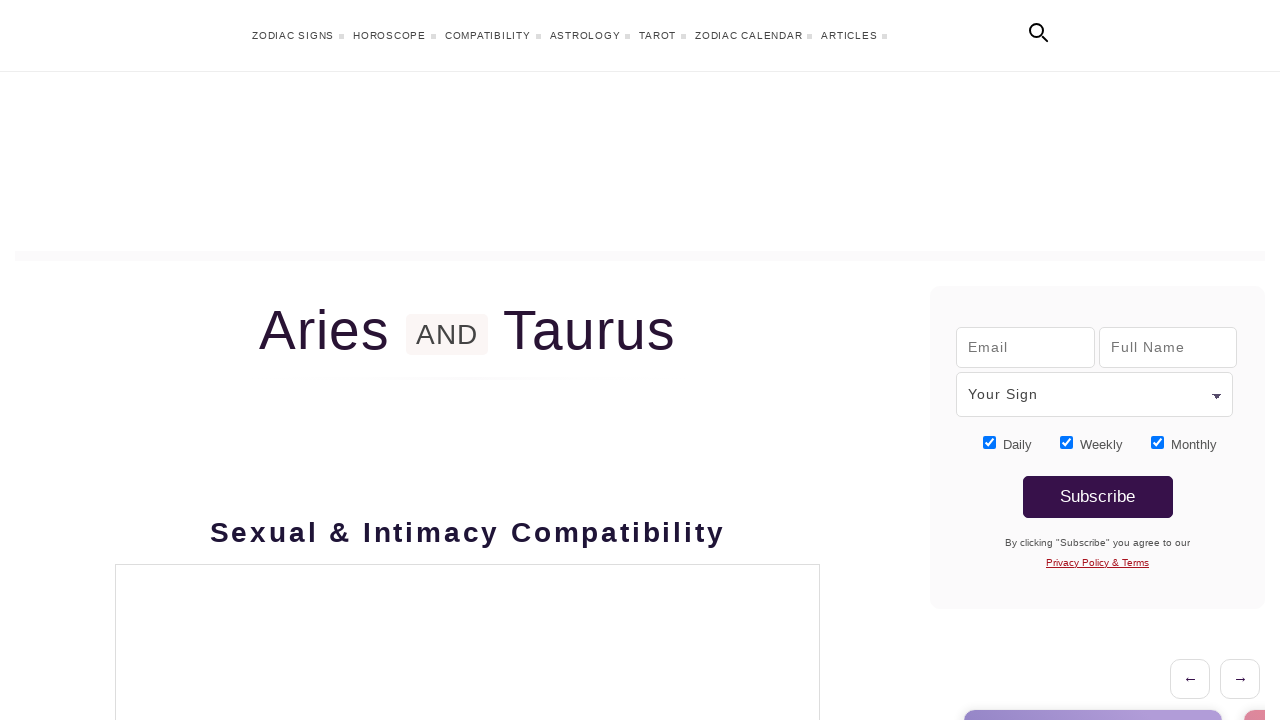

Compatibility heading loaded for Aries-Taurus
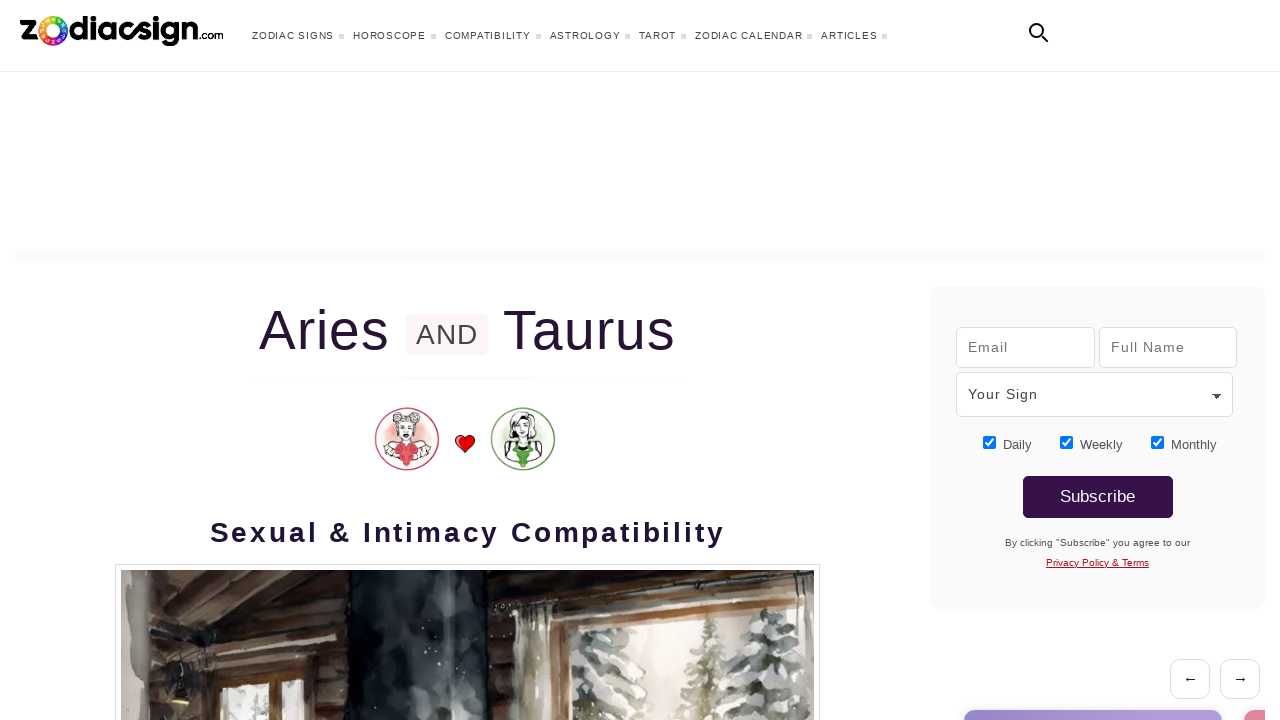

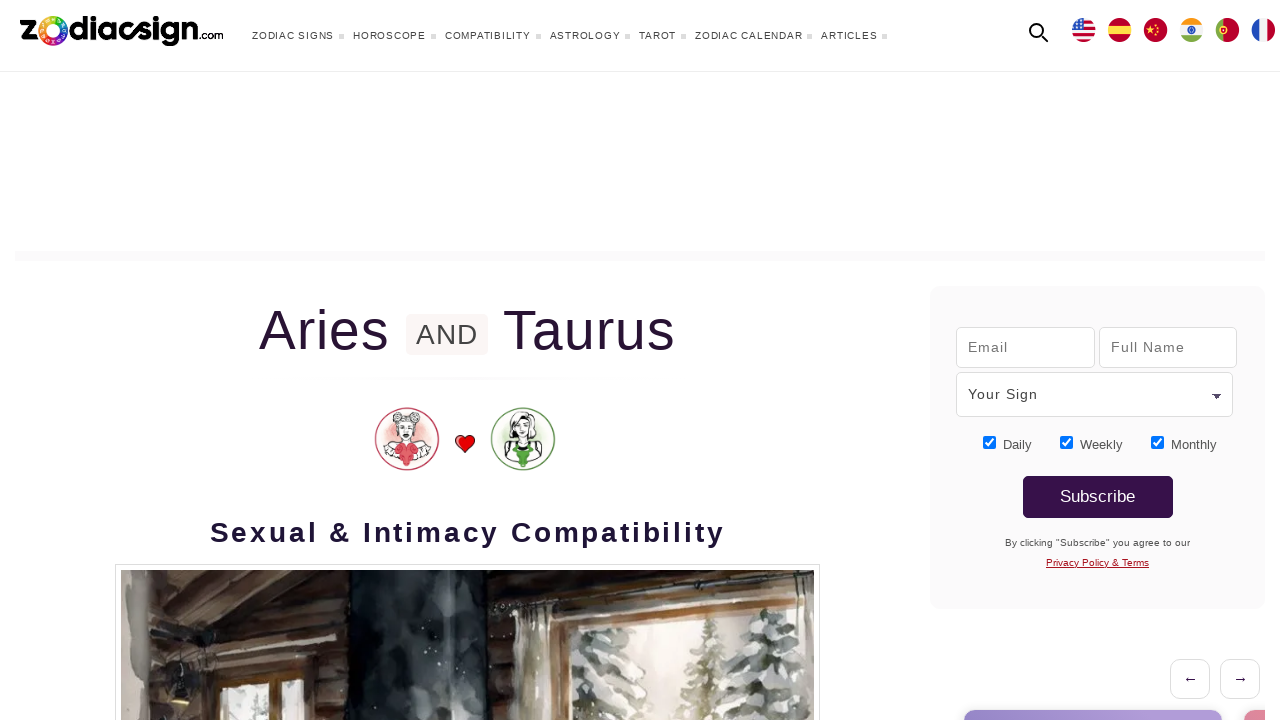